Tests JavaScript prompt alert handling by clicking a button to trigger a prompt, entering text into the prompt, and accepting it

Starting URL: https://v1.training-support.net/selenium/javascript-alerts

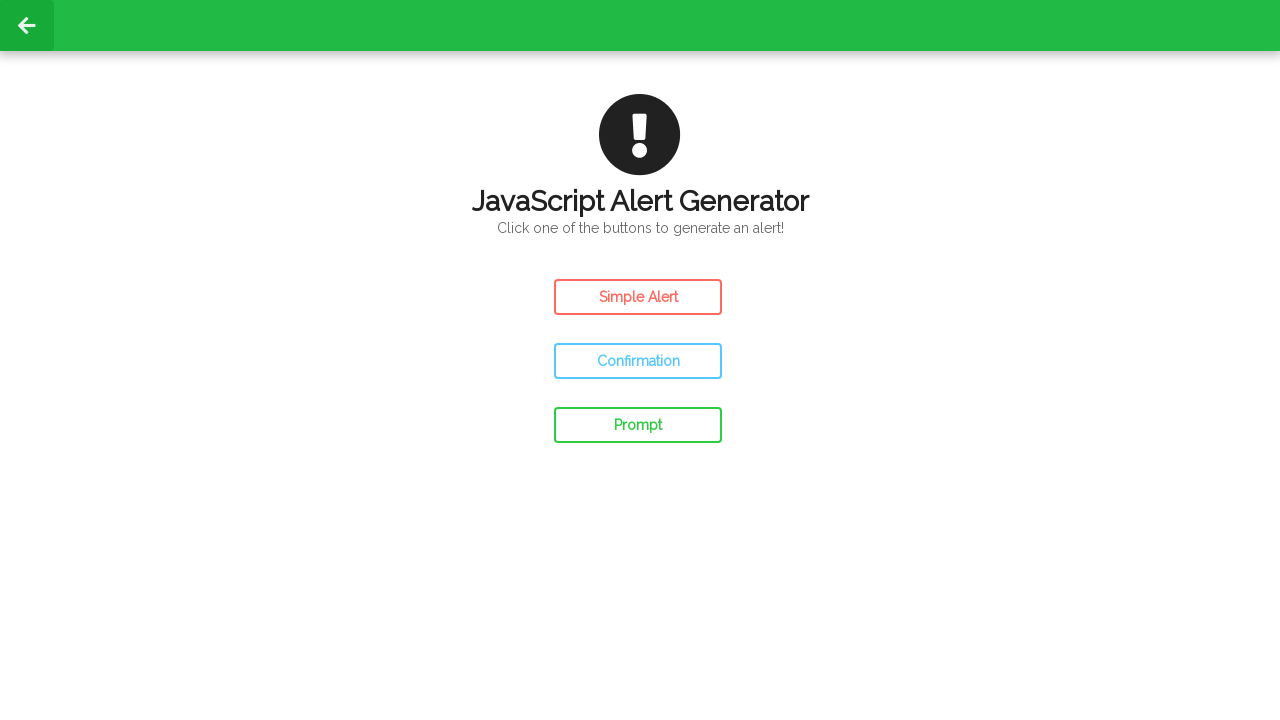

Clicked prompt button to trigger JavaScript prompt alert at (638, 425) on #prompt
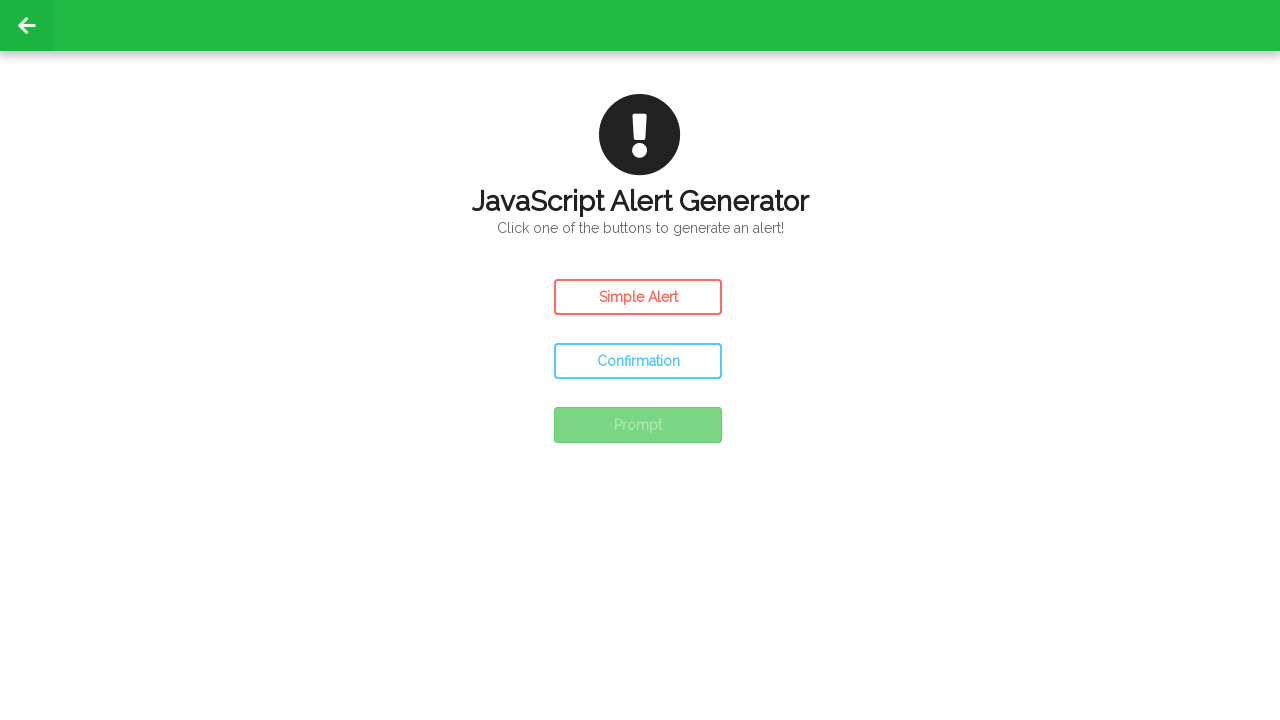

Registered dialog handler to accept prompt with 'Awesome!' text
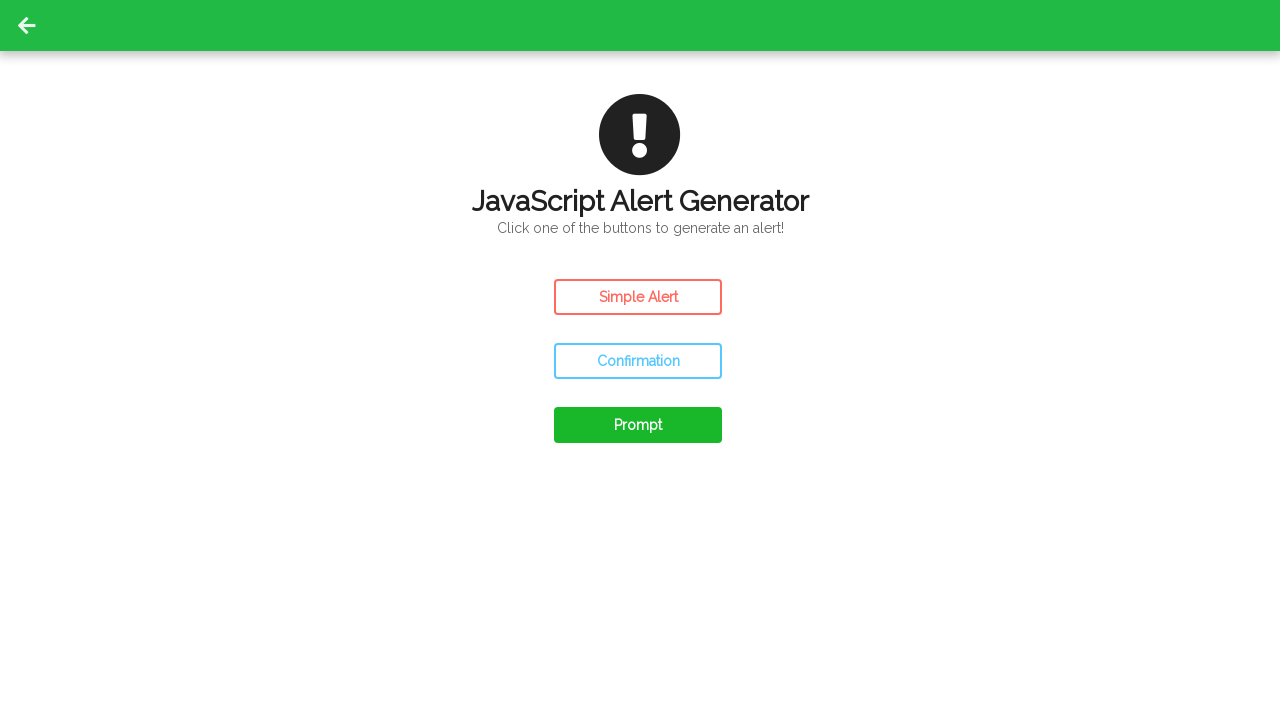

Clicked prompt button again to trigger dialog with handler attached at (638, 425) on #prompt
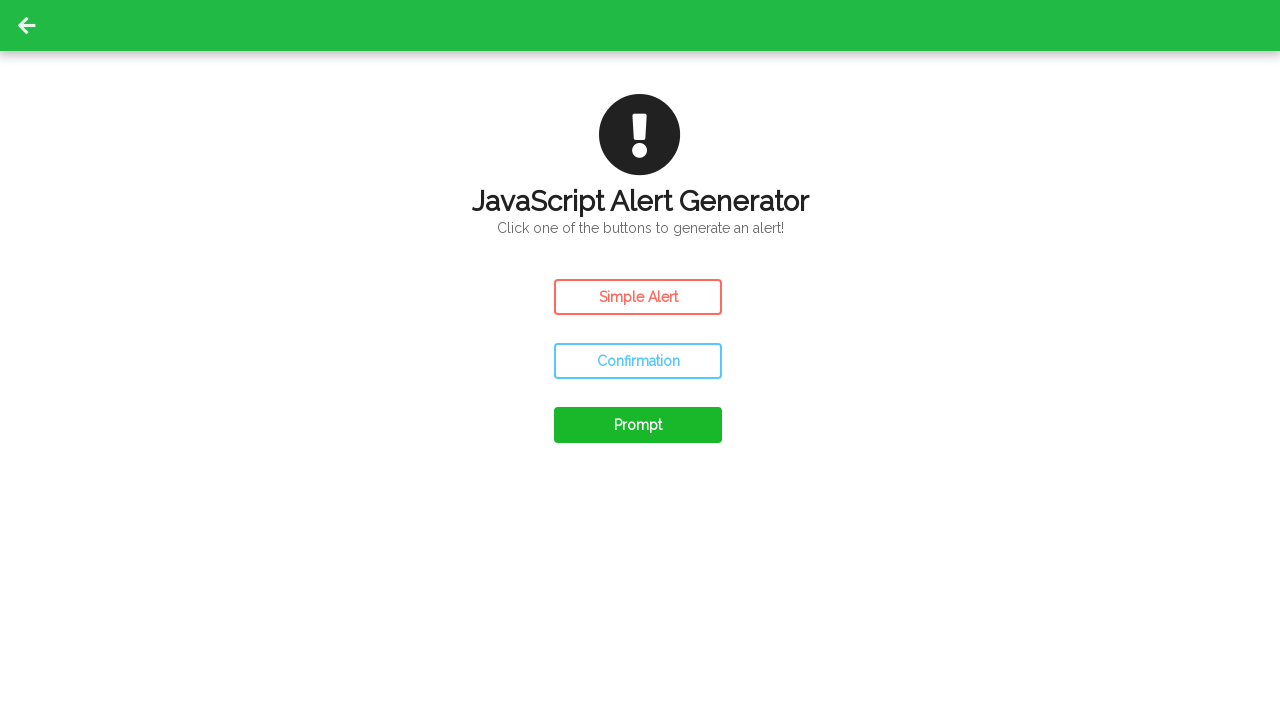

Waited for page to process dialog result
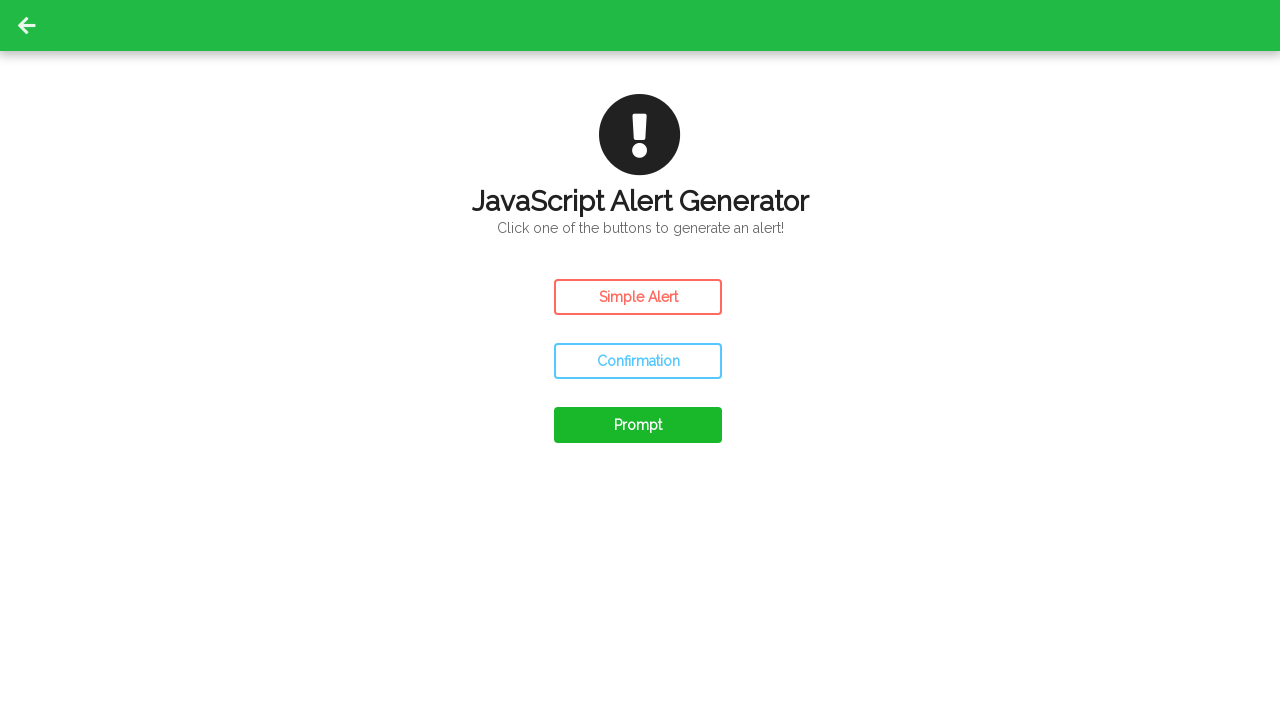

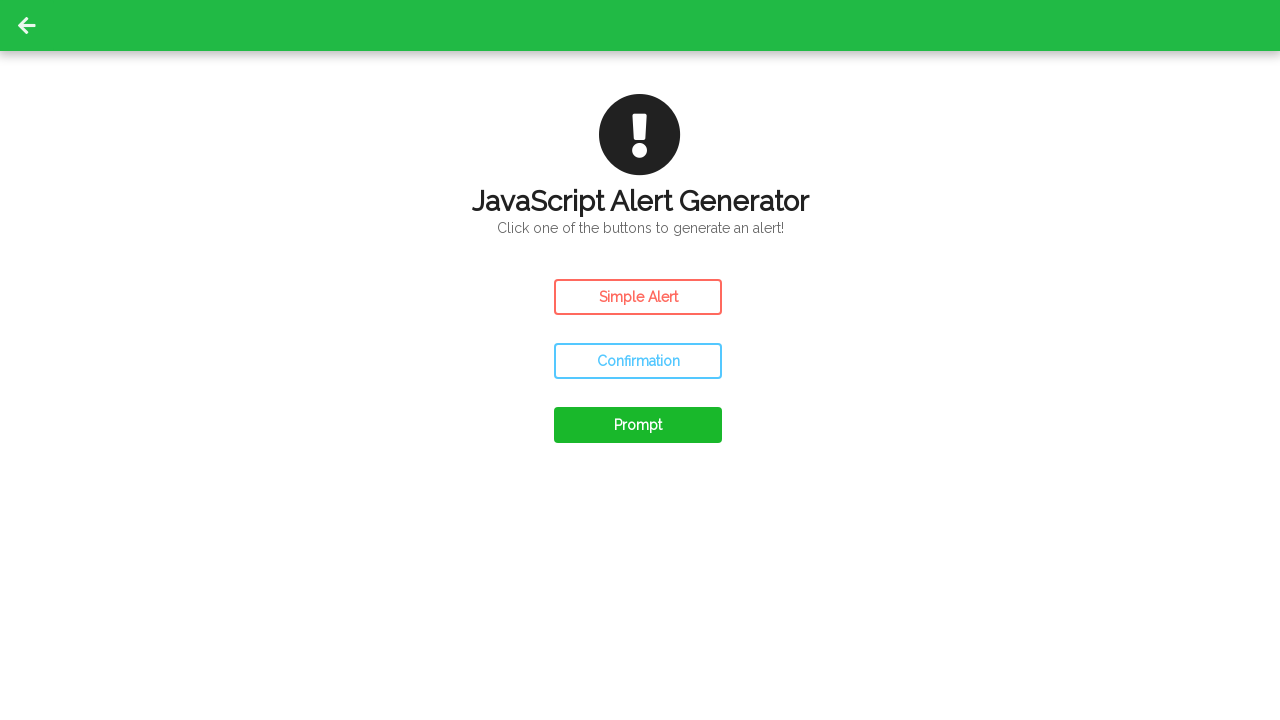